Tests viewing the customer list and deleting a customer by clicking the delete button in the customers table

Starting URL: https://www.globalsqa.com/angularJs-protractor/BankingProject/#/login

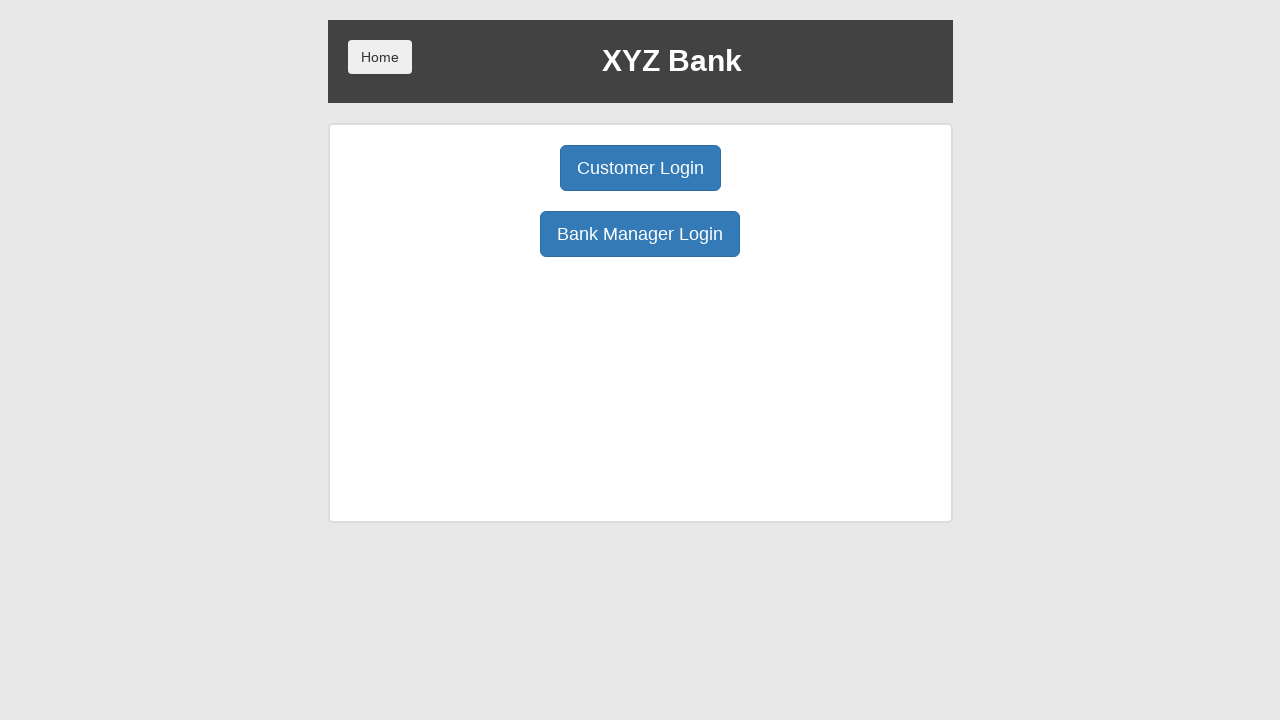

Clicked Bank Manager Login button at (640, 234) on body > div > div > div.ng-scope > div > div.borderM.box.padT20 > div:nth-child(3
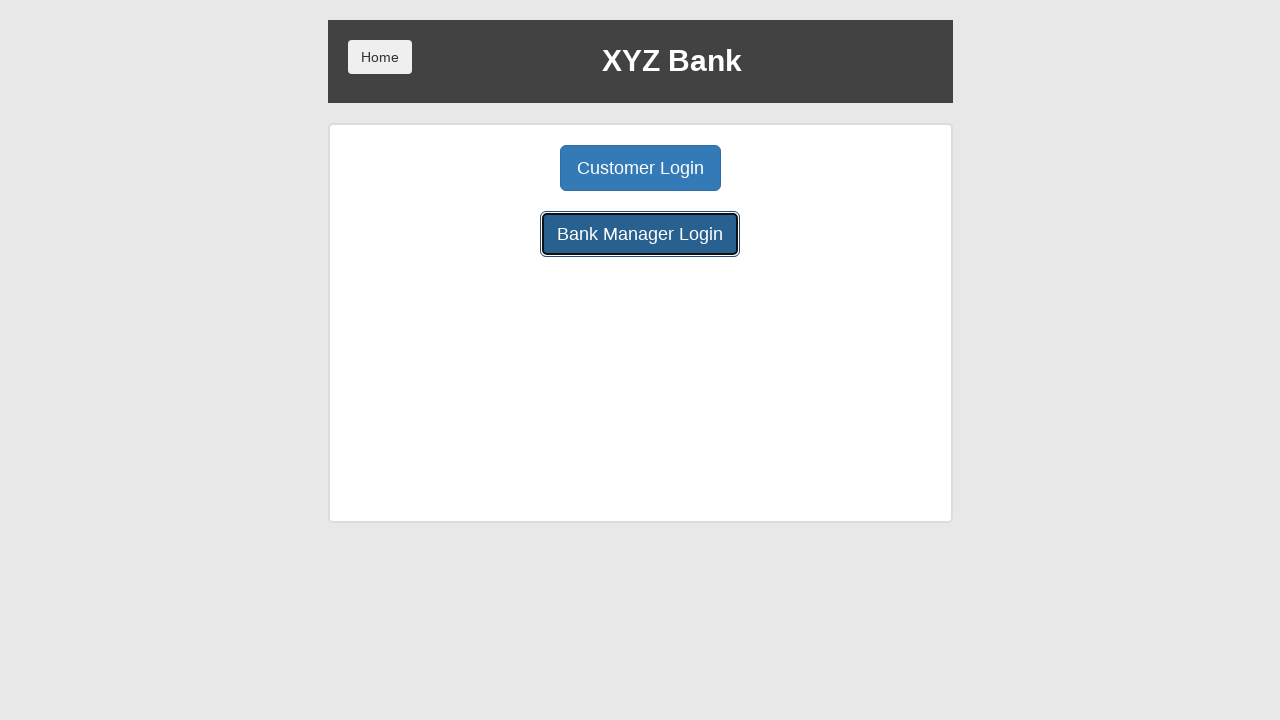

Customers button is now visible
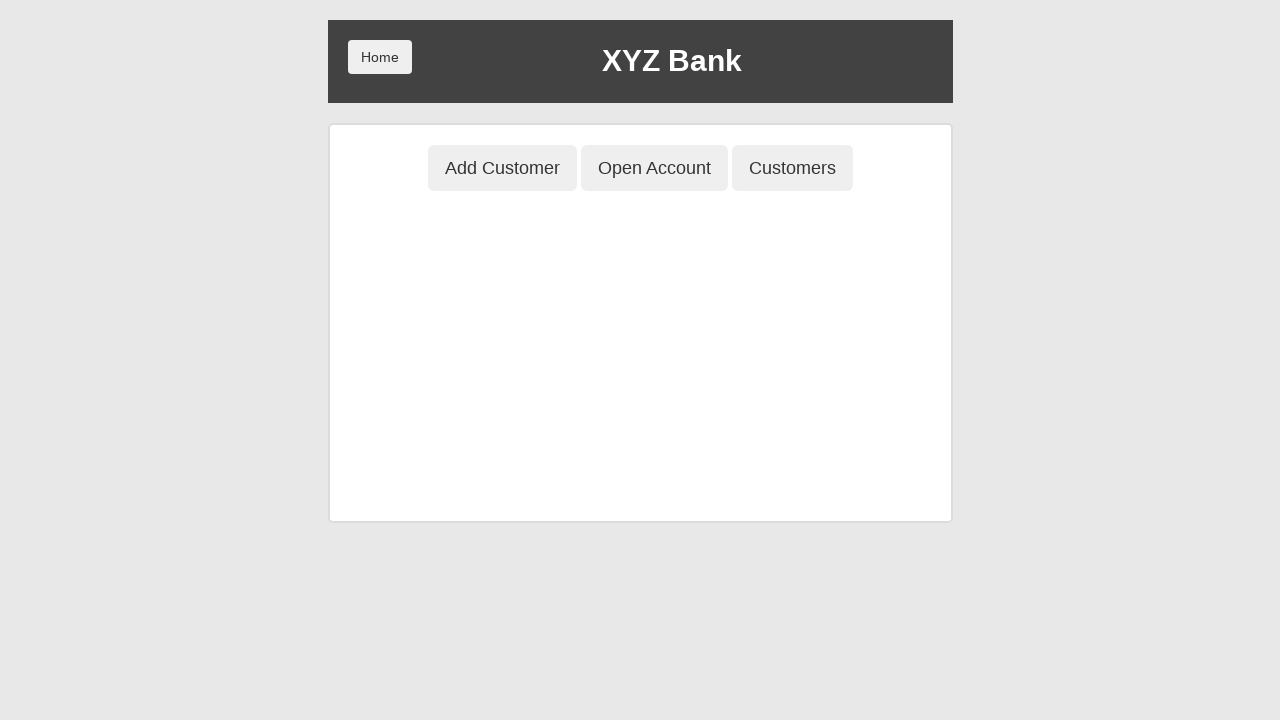

Clicked Customers button to view customer list at (792, 168) on body > div > div > div.ng-scope > div > div.center > button:nth-child(3)
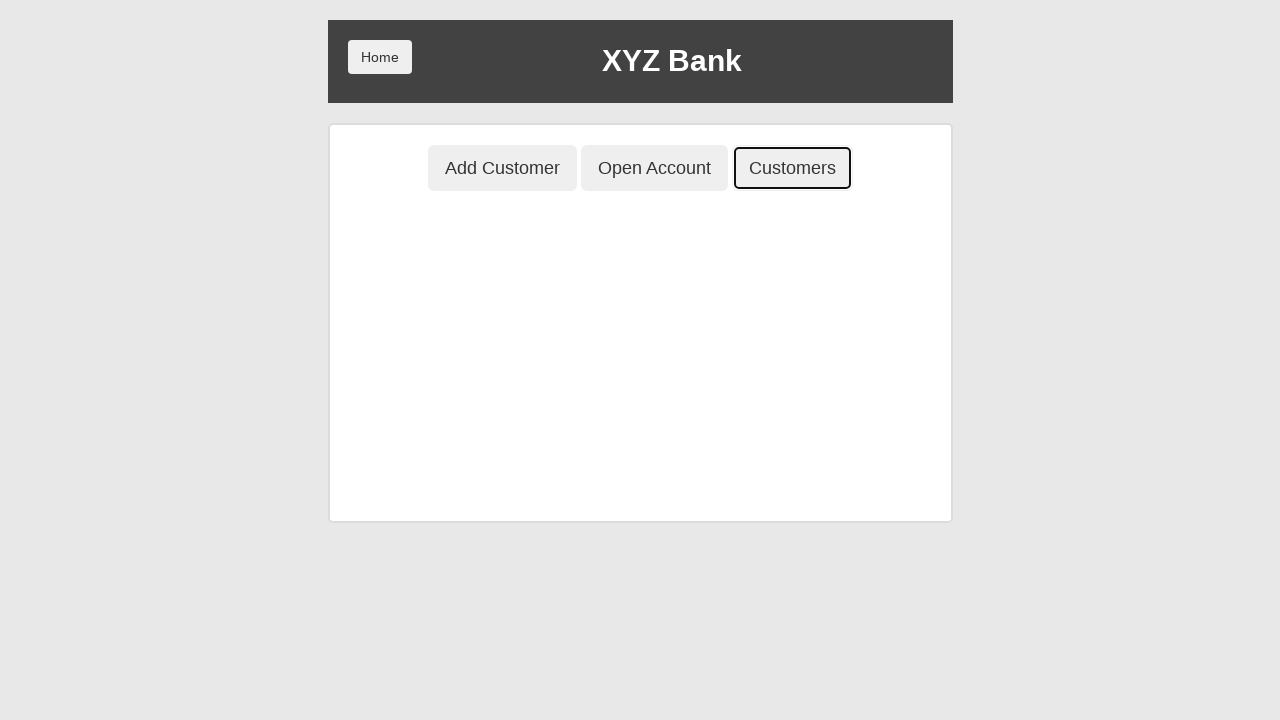

Customers table loaded with delete button visible
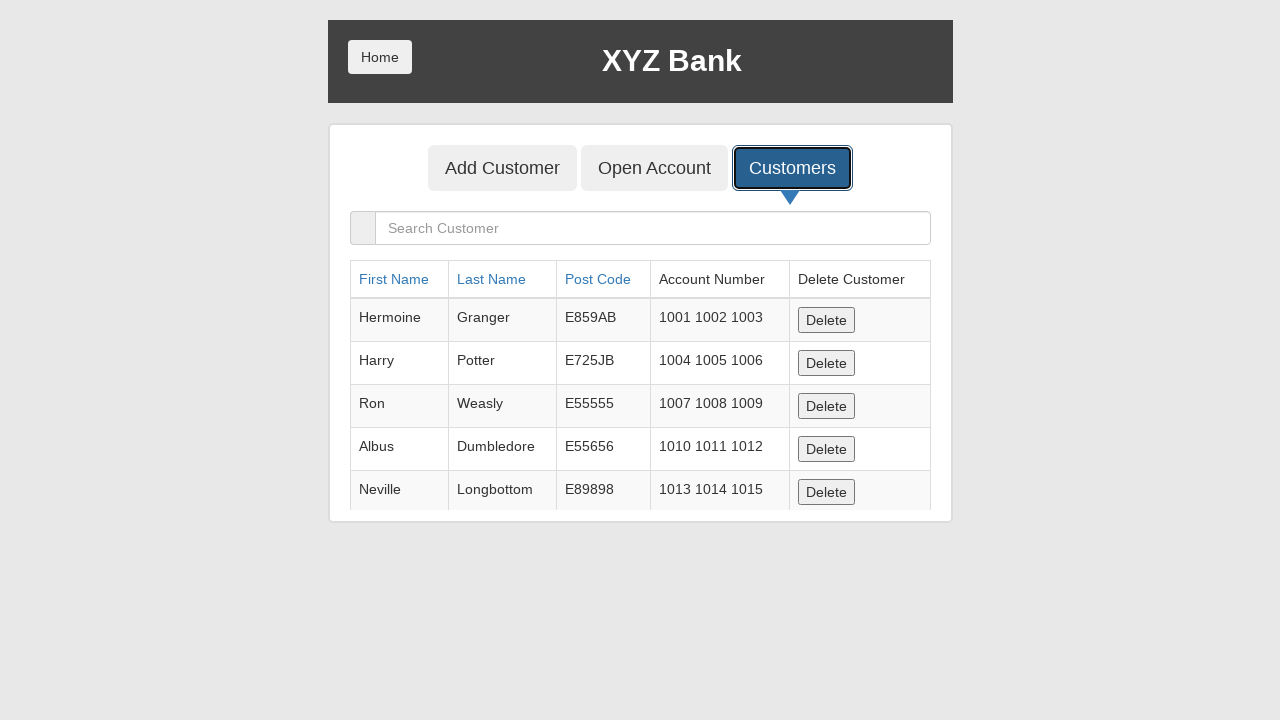

Clicked delete button to remove first customer from the table at (826, 320) on body > div > div > div.ng-scope > div > div.ng-scope > div > div > table > tbody
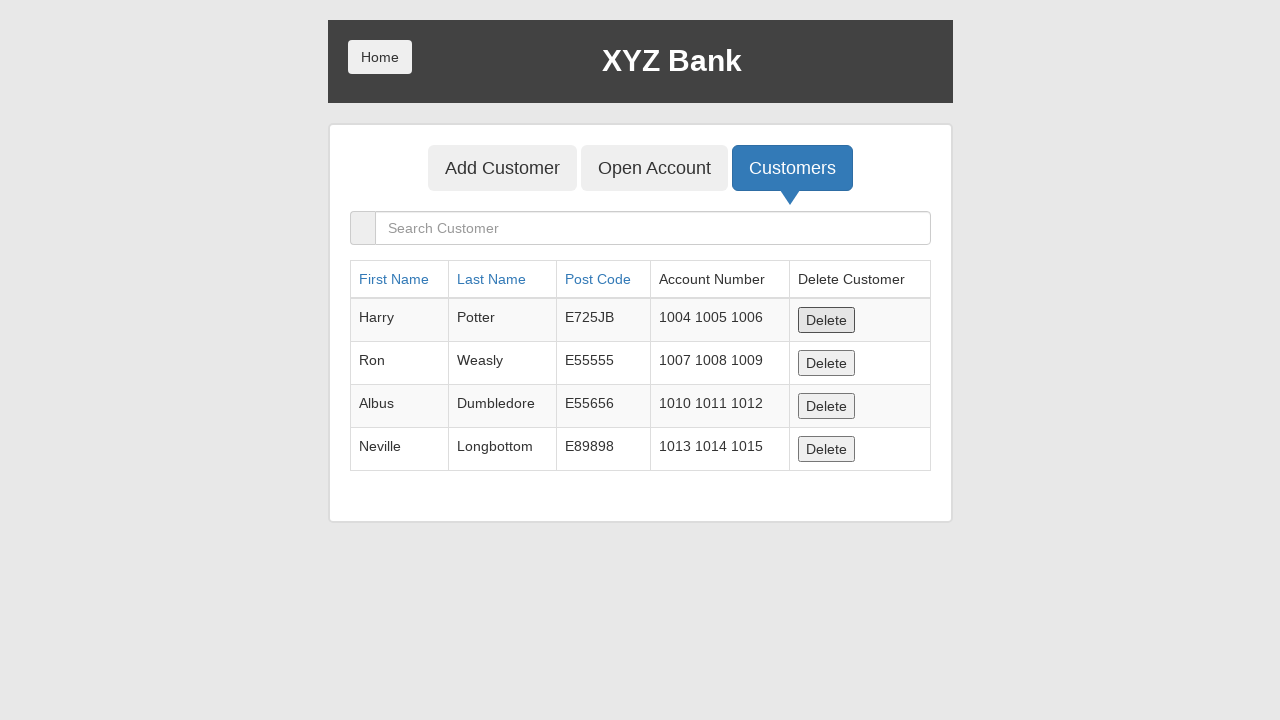

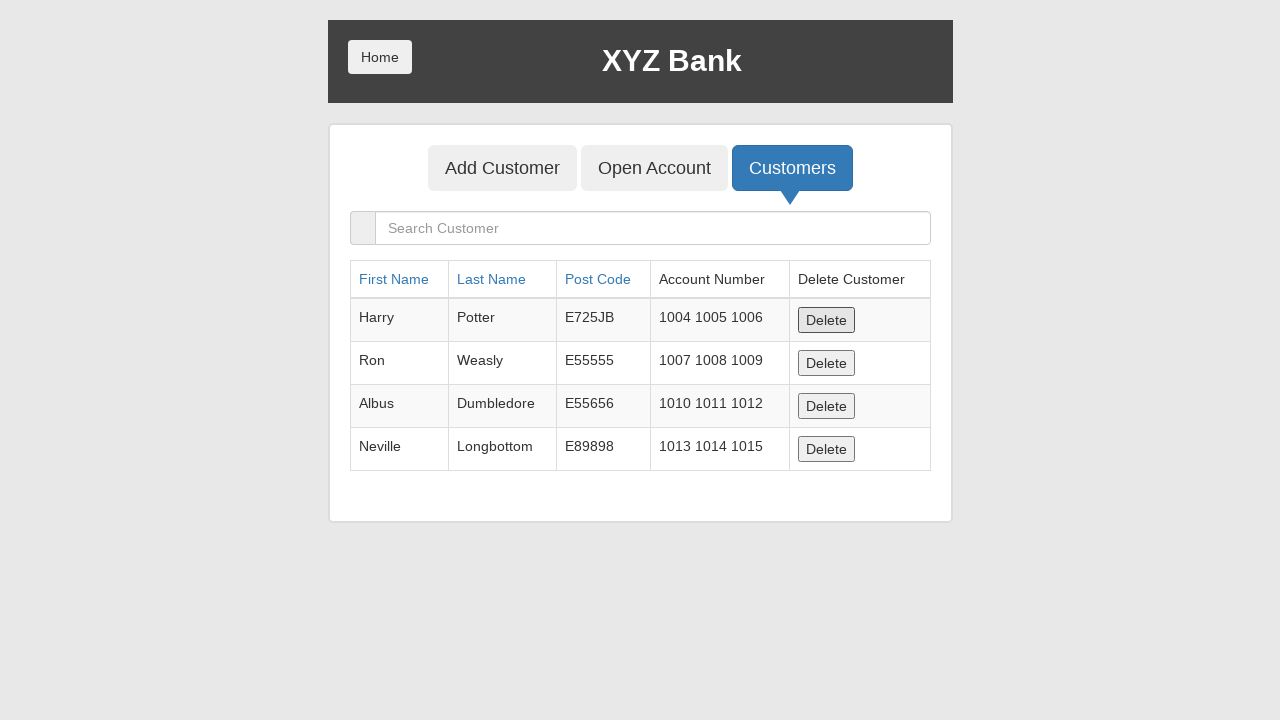